Tests mouse interactions including hovering over an element and drag-and-drop functionality on the Selenium demo page

Starting URL: https://www.selenium.dev/selenium/web/mouse_interaction.html

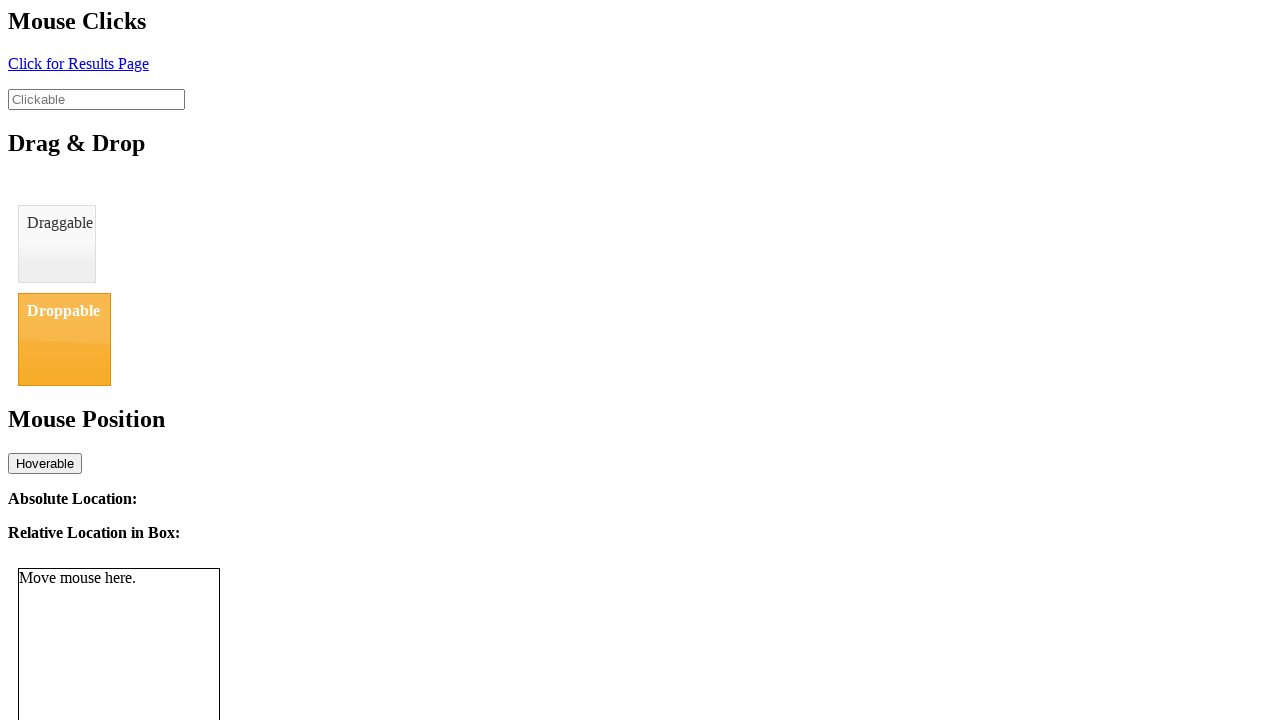

Navigated to Selenium mouse interaction demo page
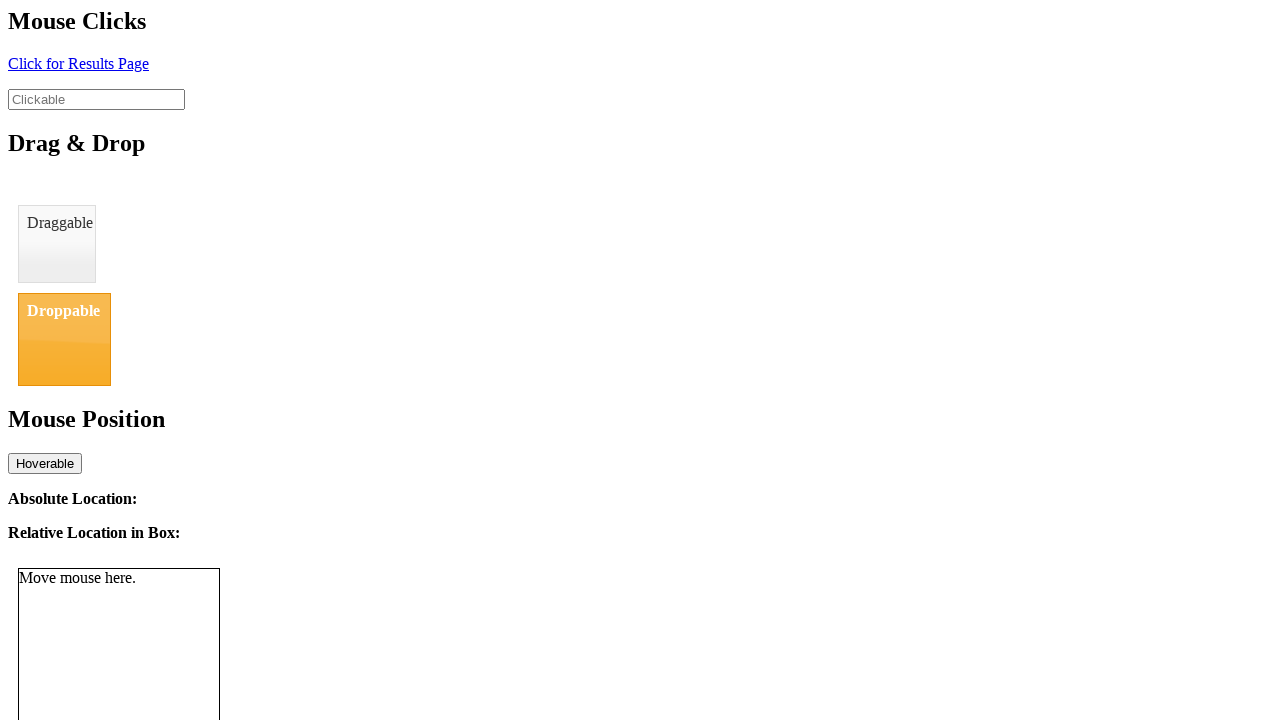

Hovered over the hover element at (45, 463) on #hover
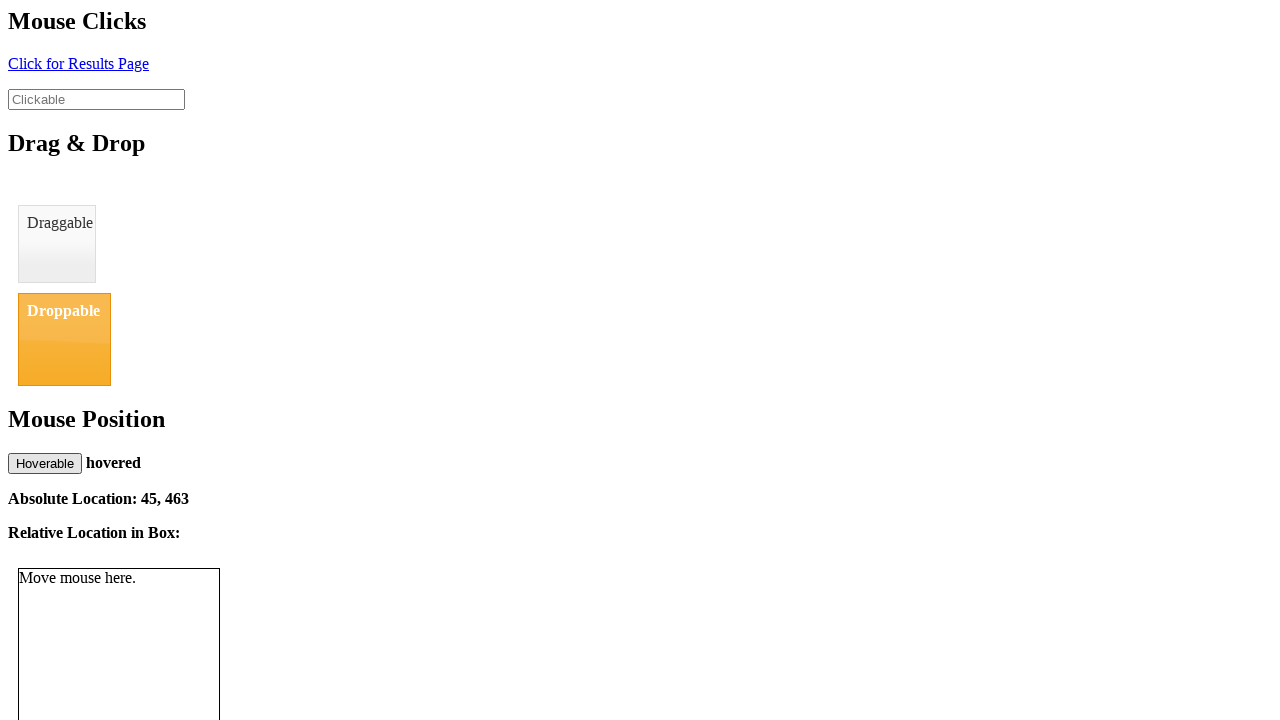

Dragged and dropped the draggable element to the droppable element at (64, 339)
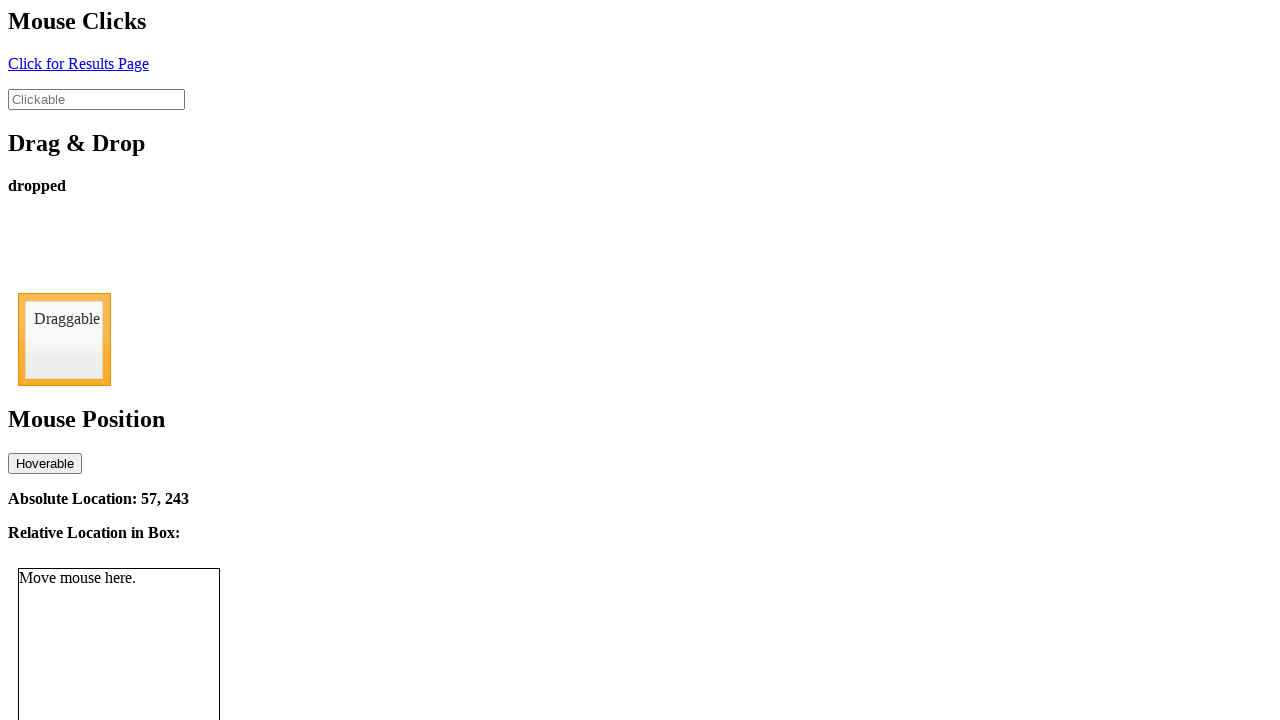

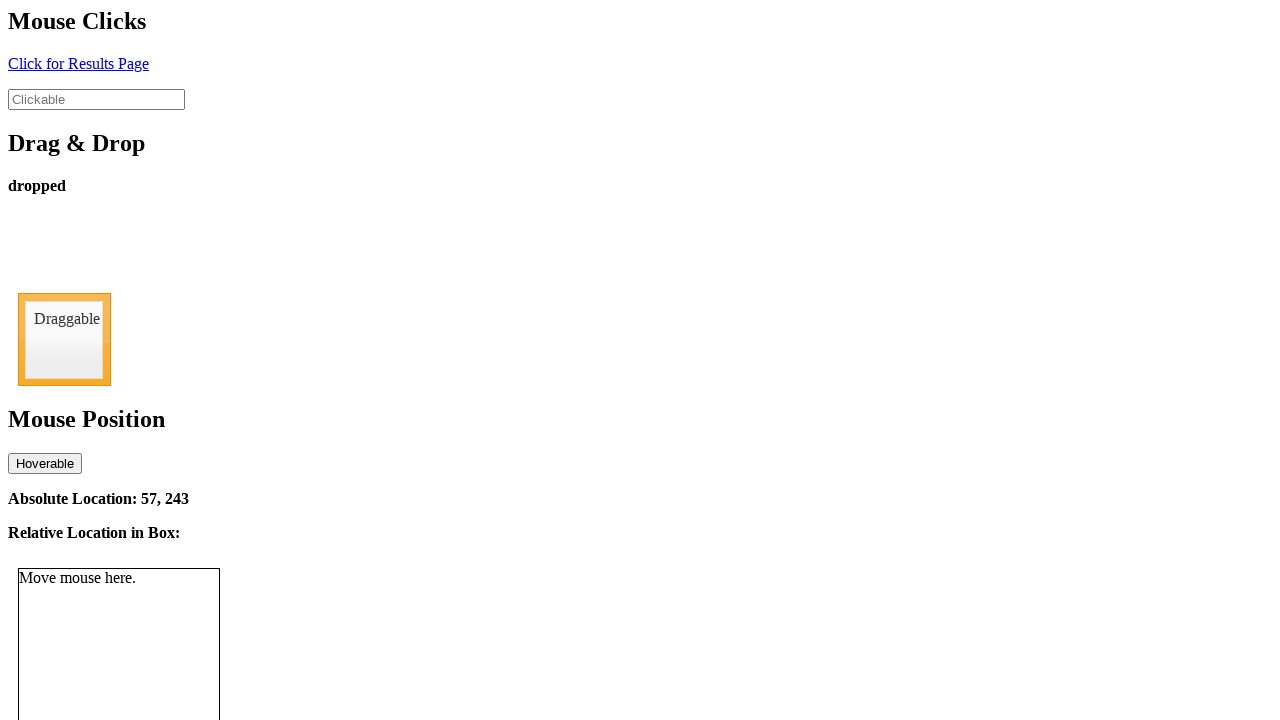